Tests the check-host.net domain lookup functionality by entering a domain name in the search field, submitting the form, and waiting for the results table to load with provider and organization information.

Starting URL: https://check-host.net/

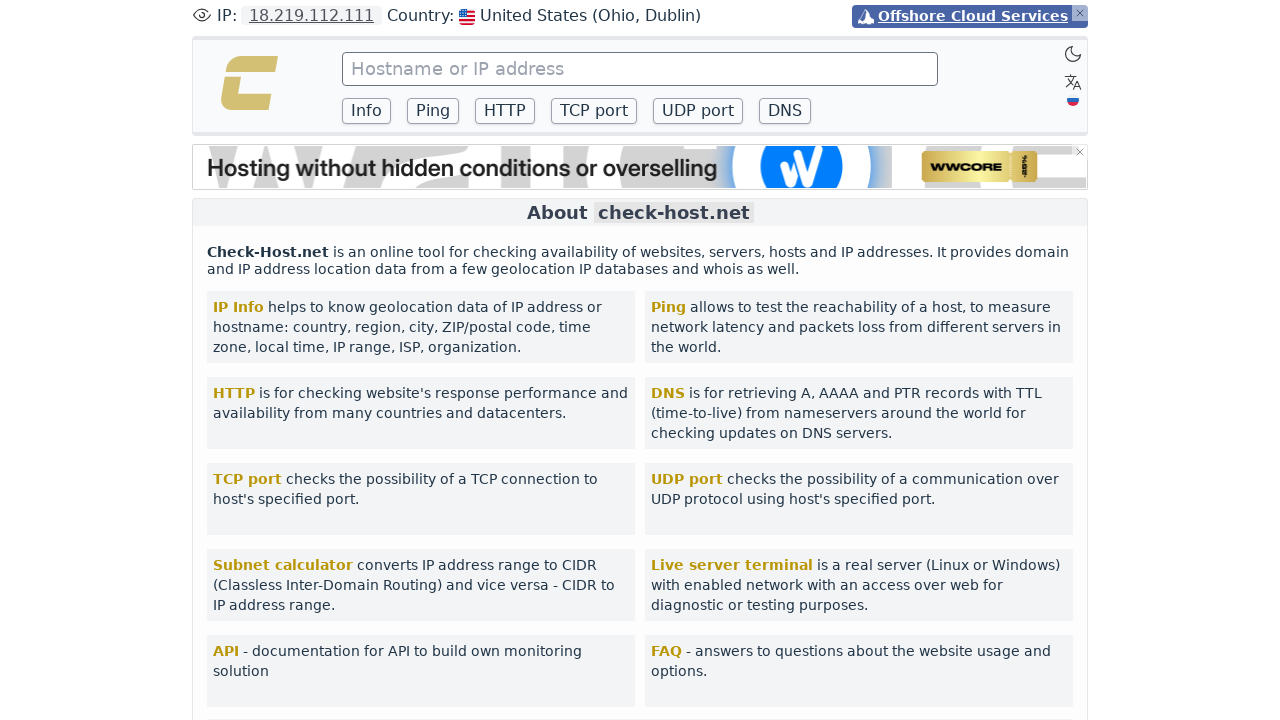

Host input field became available
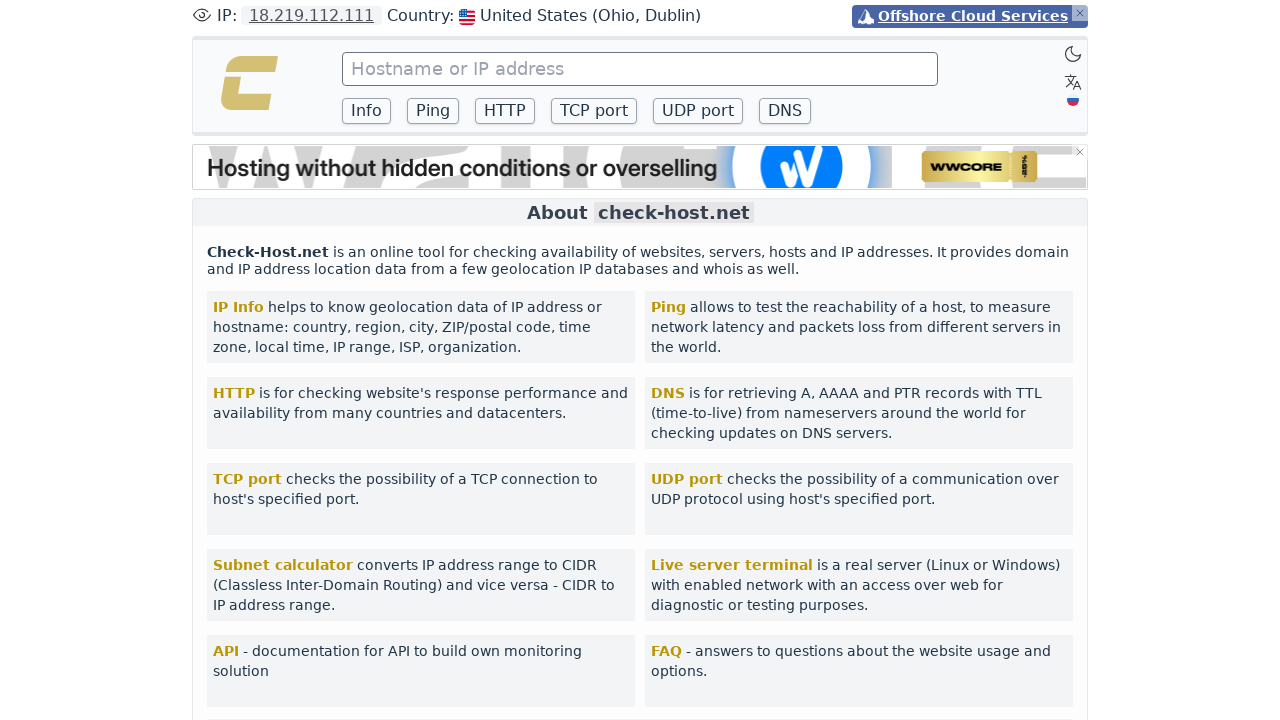

Triple-clicked host input field to select all text at (640, 69) on input[name='host']
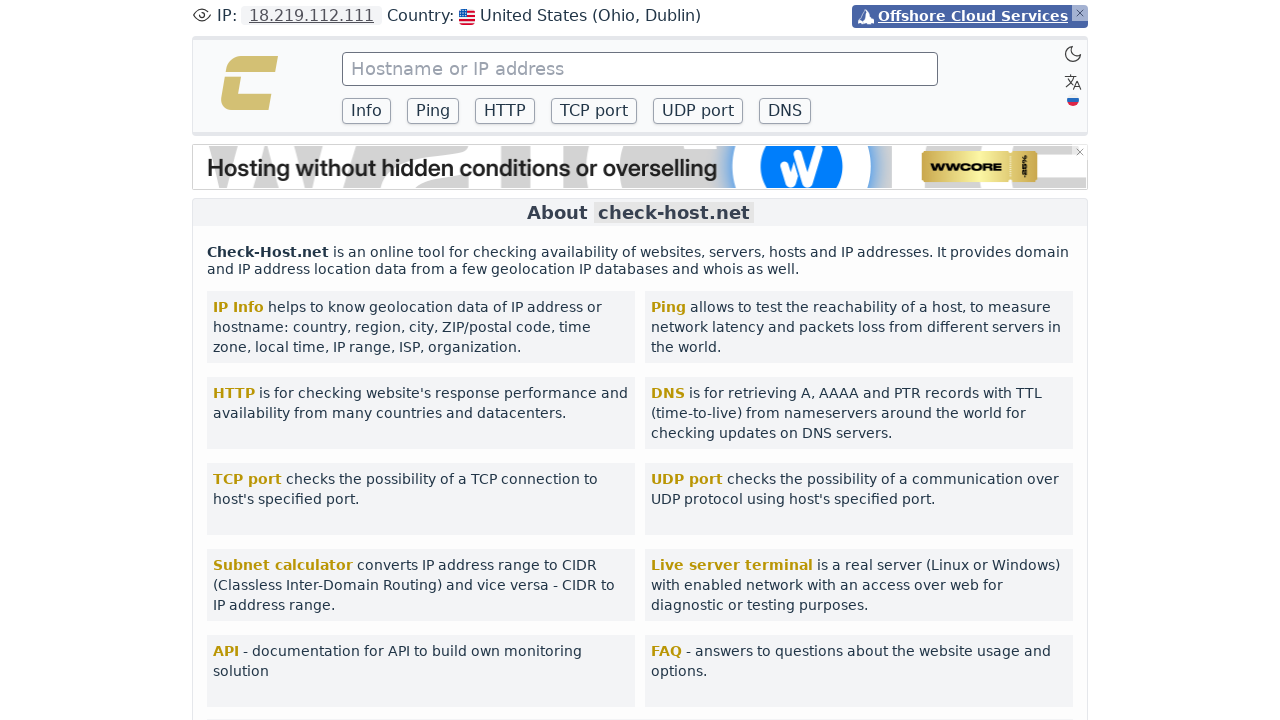

Cleared host input field with backspace
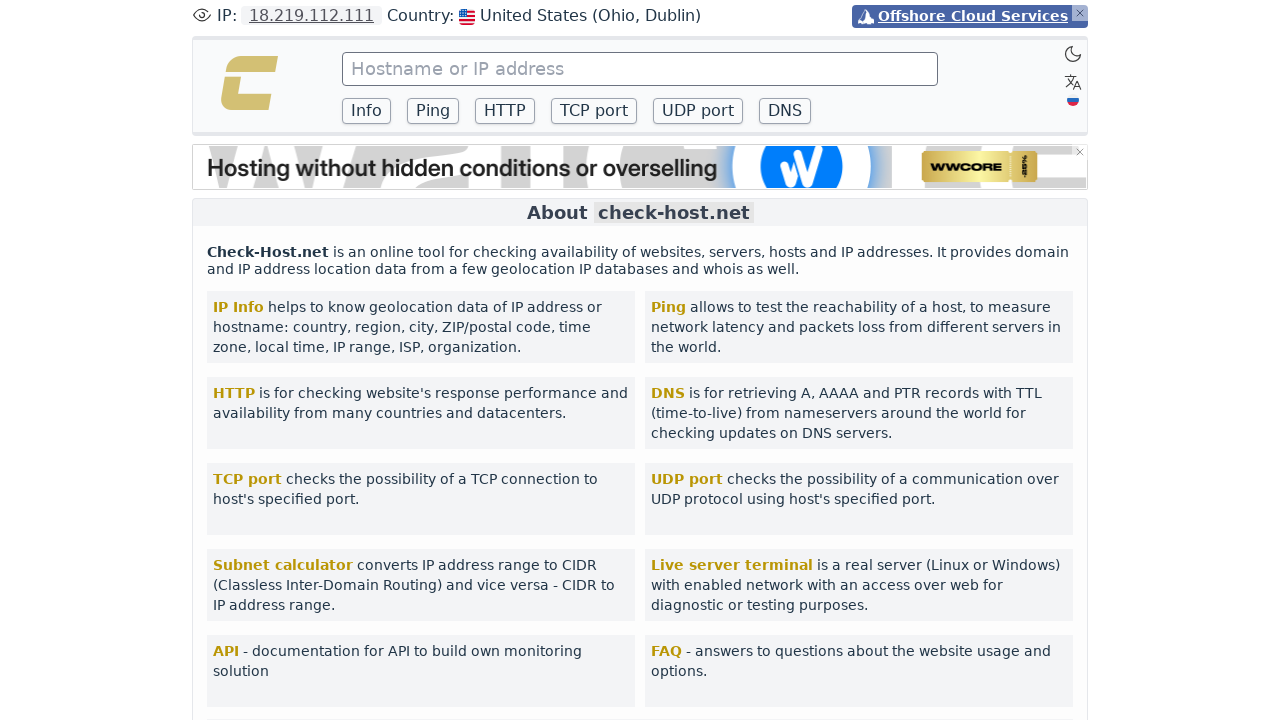

Filled host input field with 'example.com' on input[name='host']
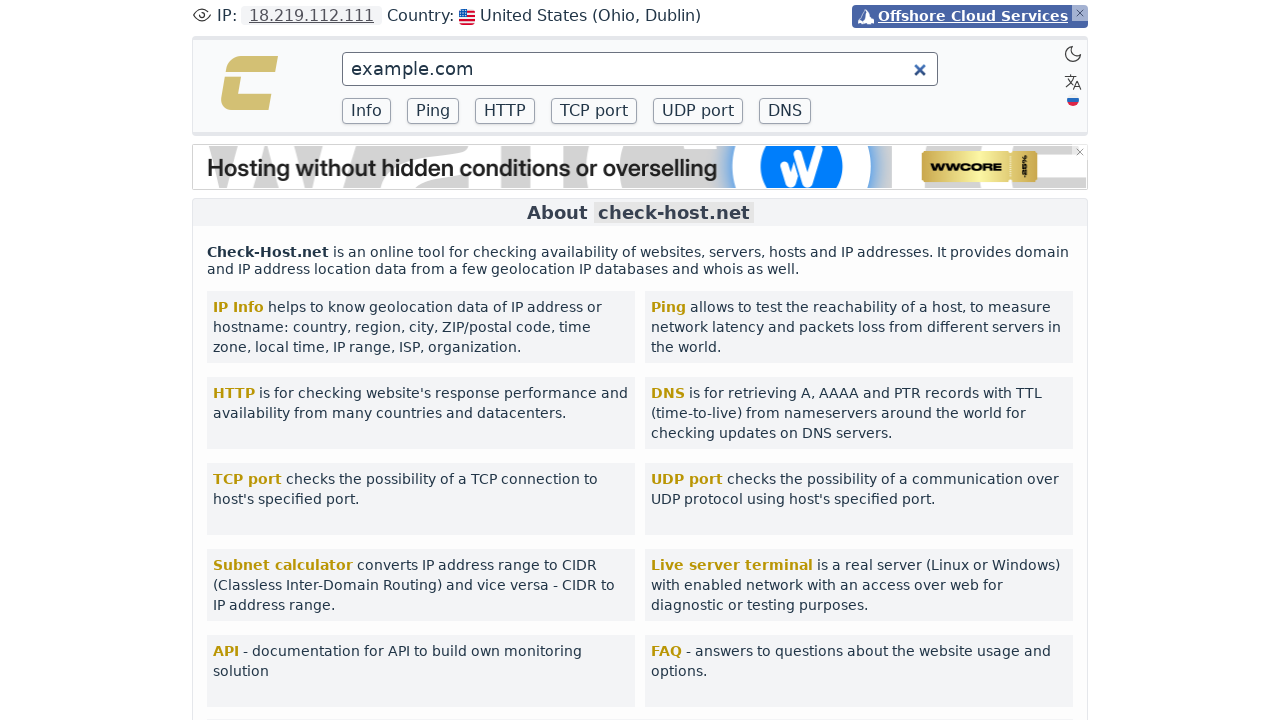

Submitted domain lookup form by pressing Enter
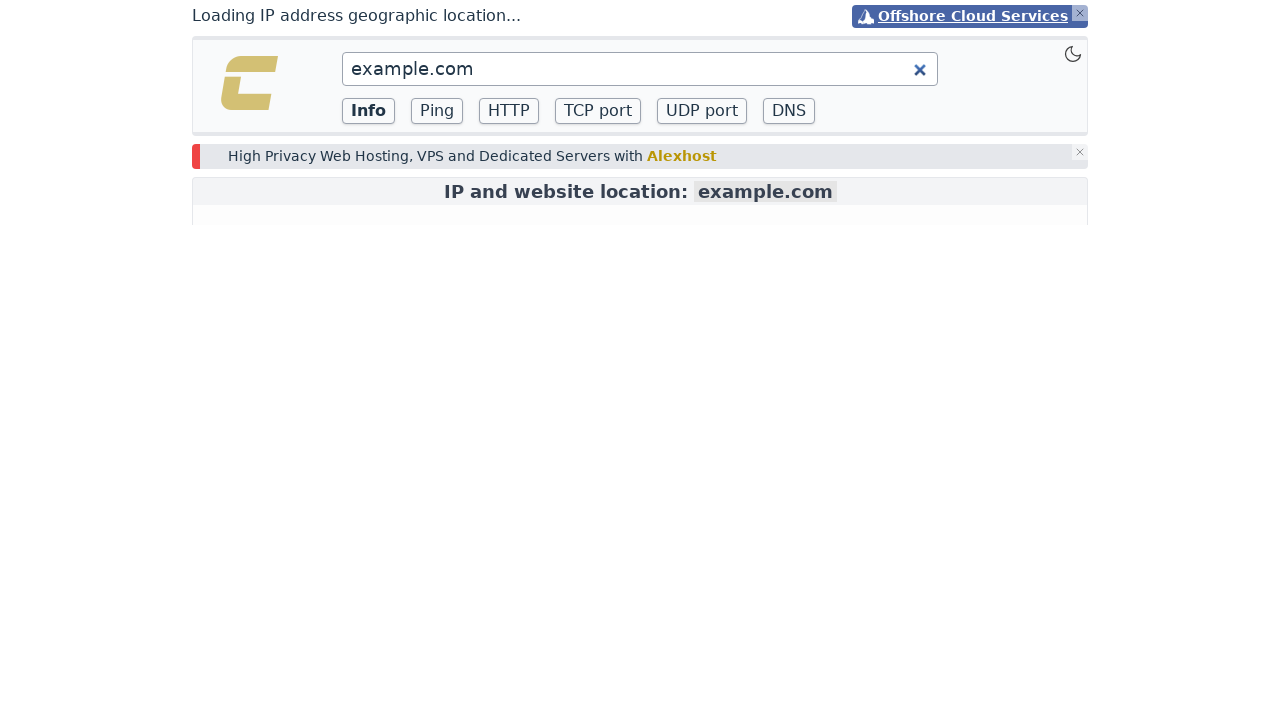

Results table with provider and organization information loaded
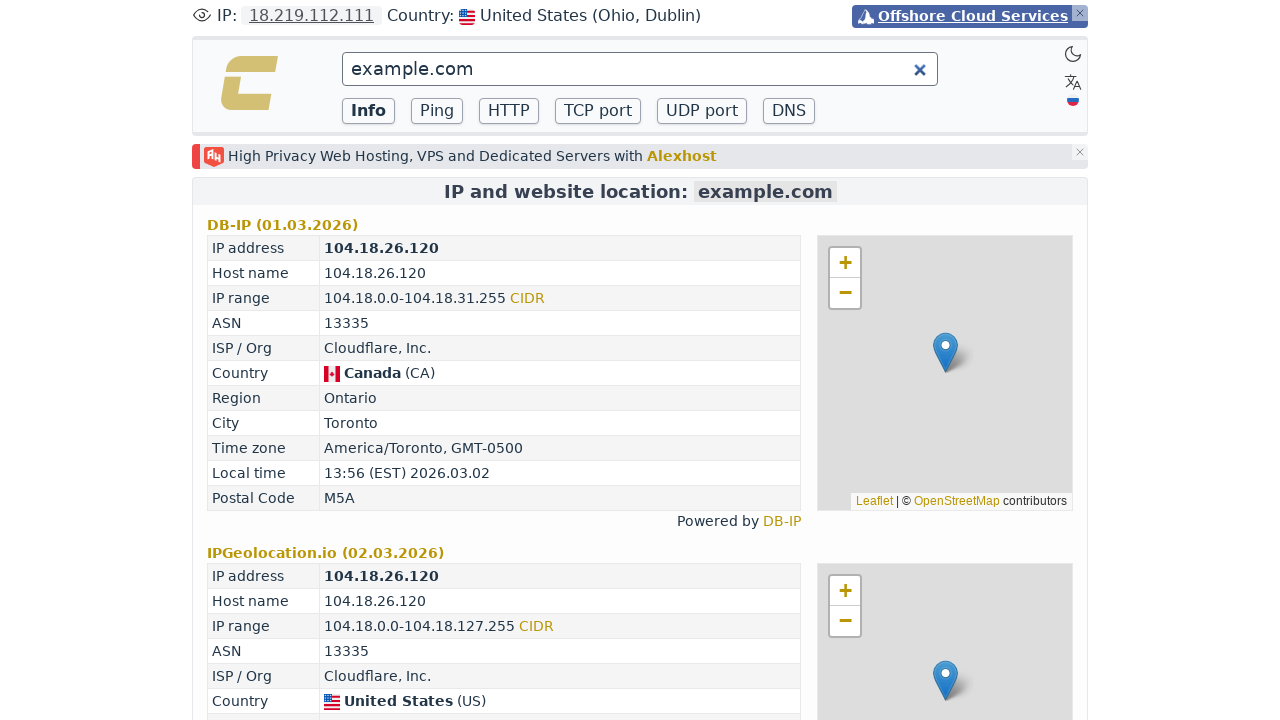

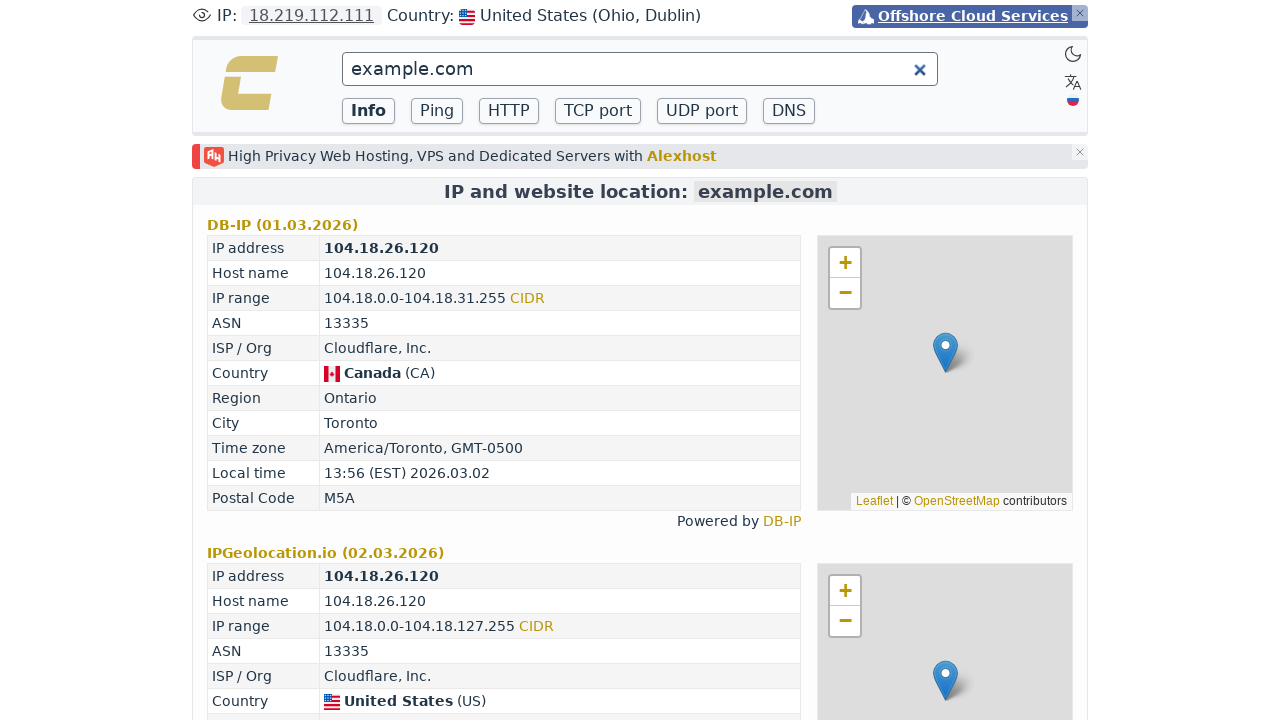